Tests that the demoblaze.com e-commerce demo site loads correctly by verifying the page title equals "STORE"

Starting URL: https://www.demoblaze.com/index.html

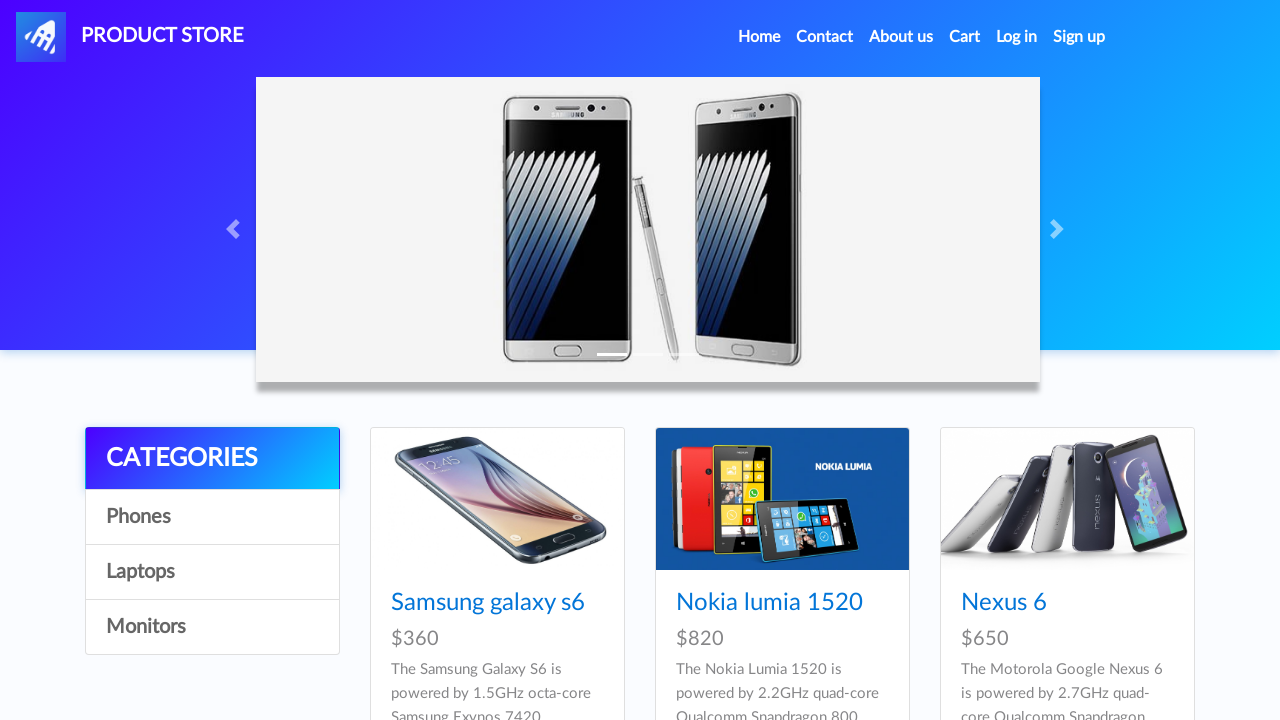

Waited for page to reach domcontentloaded state
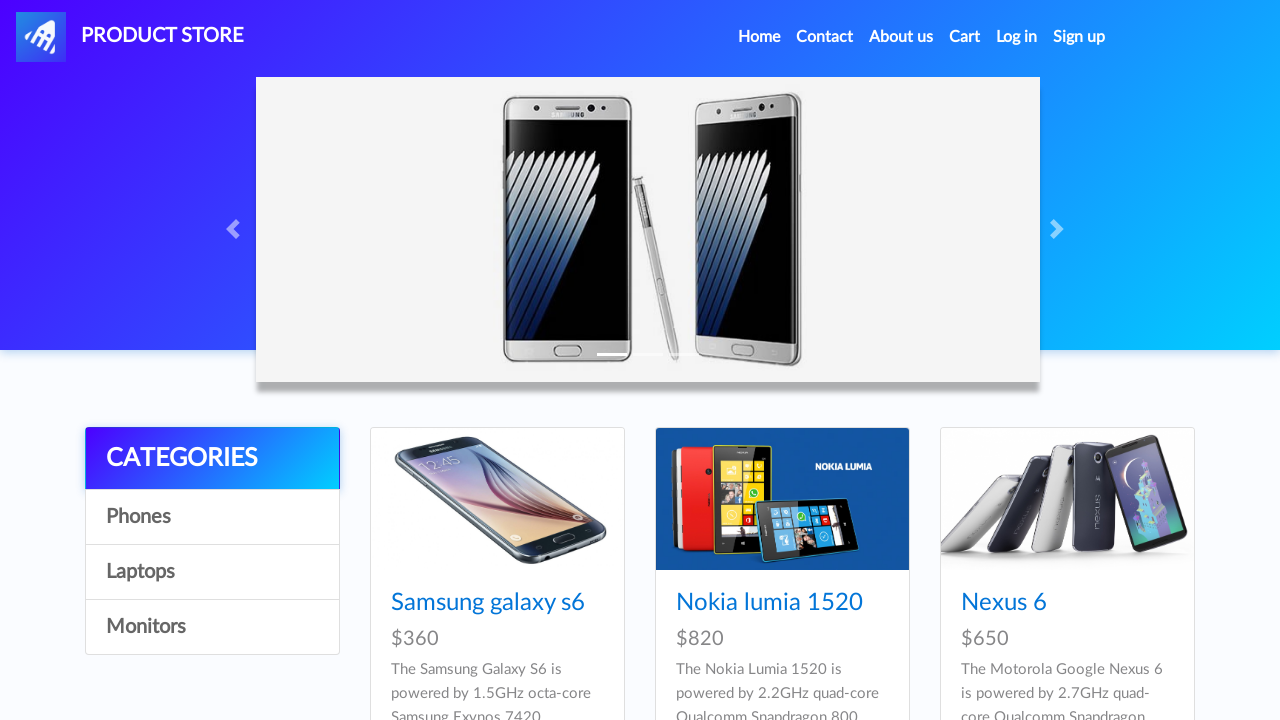

Retrieved page title
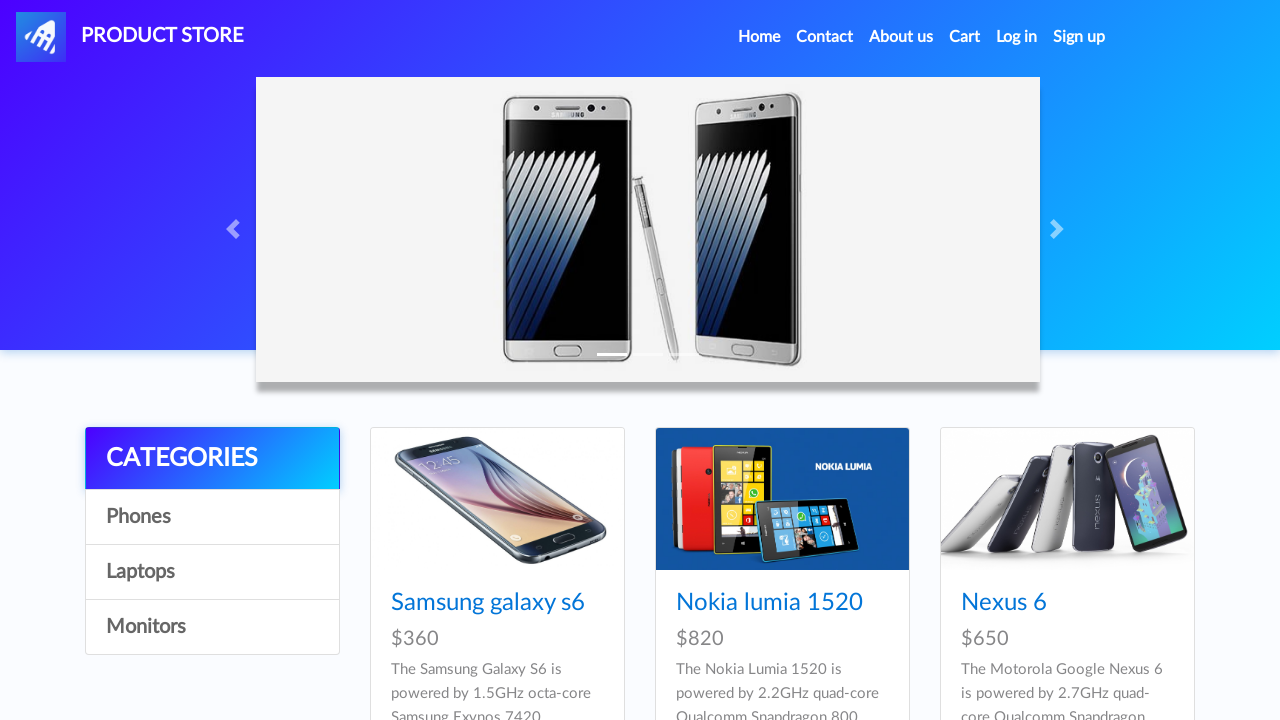

Verified page title equals 'STORE'
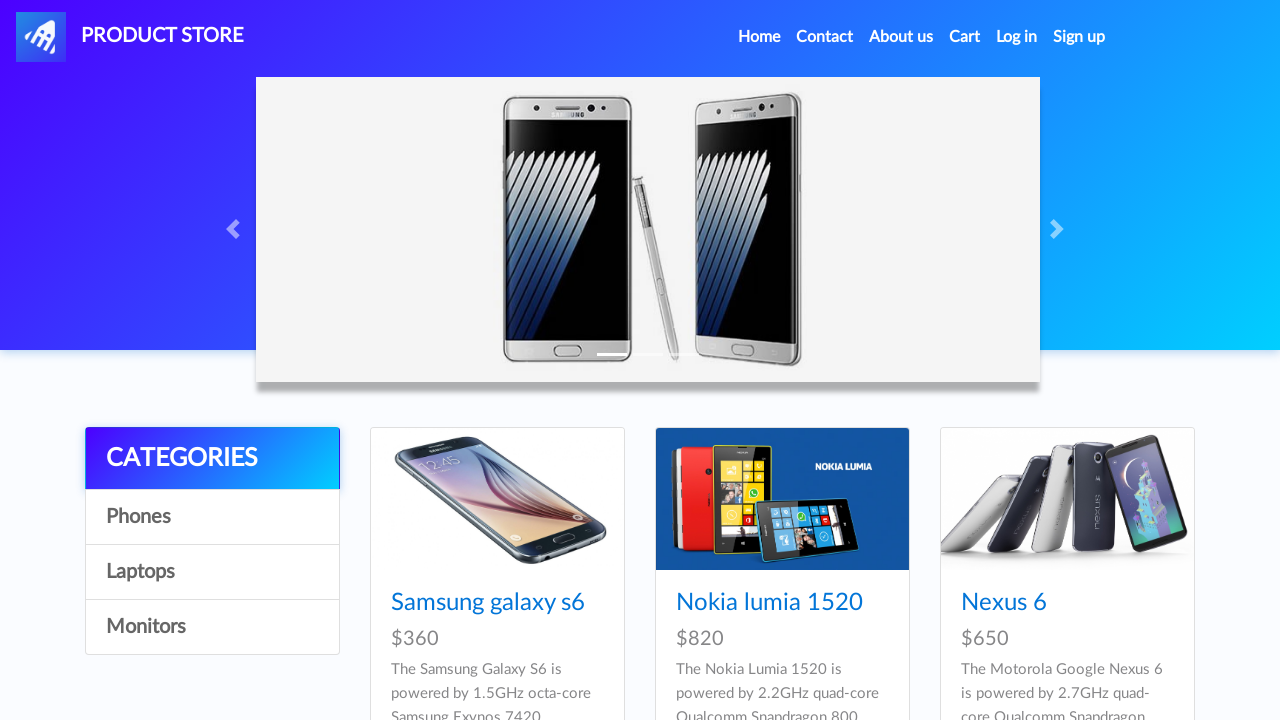

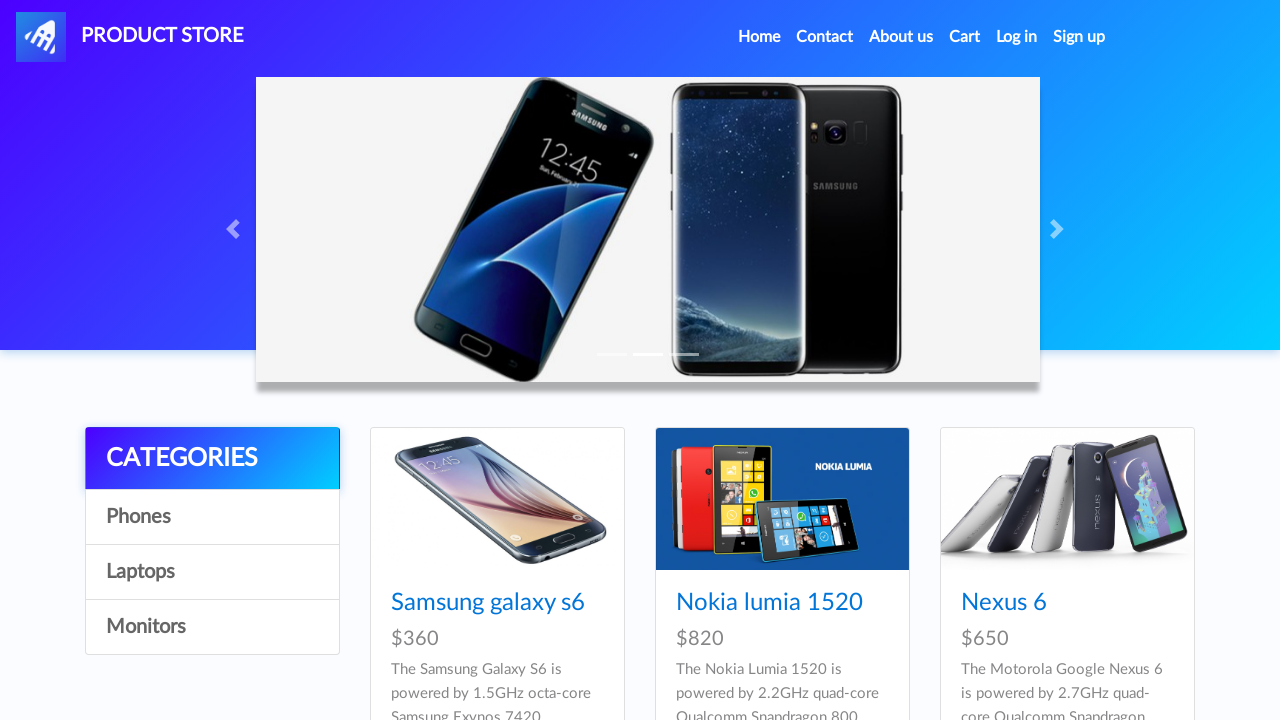